Selects the male gender radio button option in the registration form

Starting URL: https://demo.automationtesting.in/Register.html

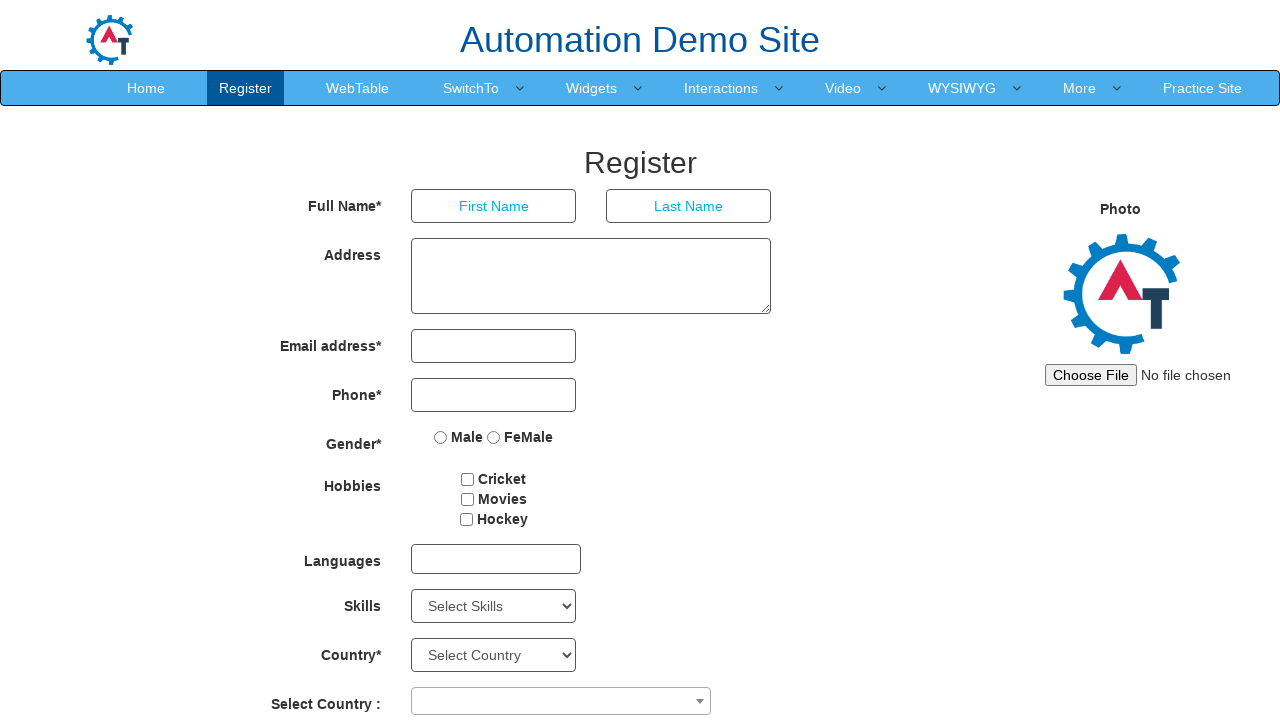

Navigated to registration form page
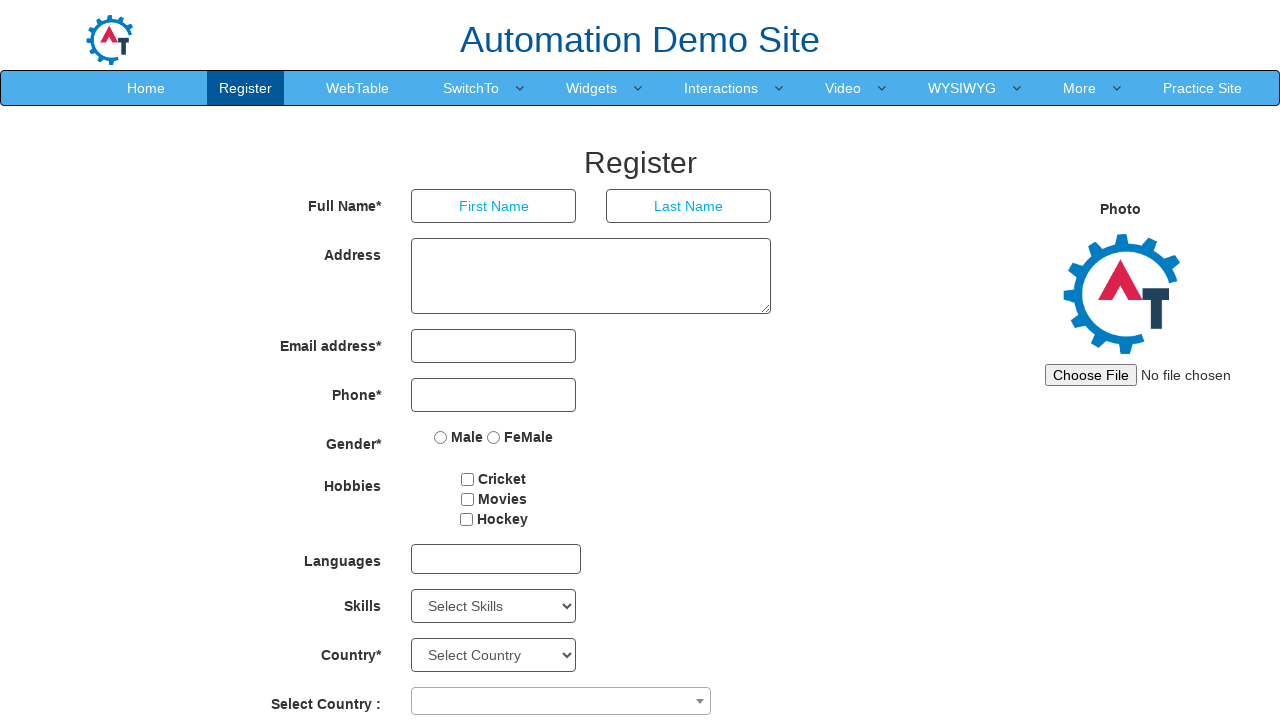

Selected male gender radio button option at (441, 437) on input[name='radiooptions'] >> nth=0
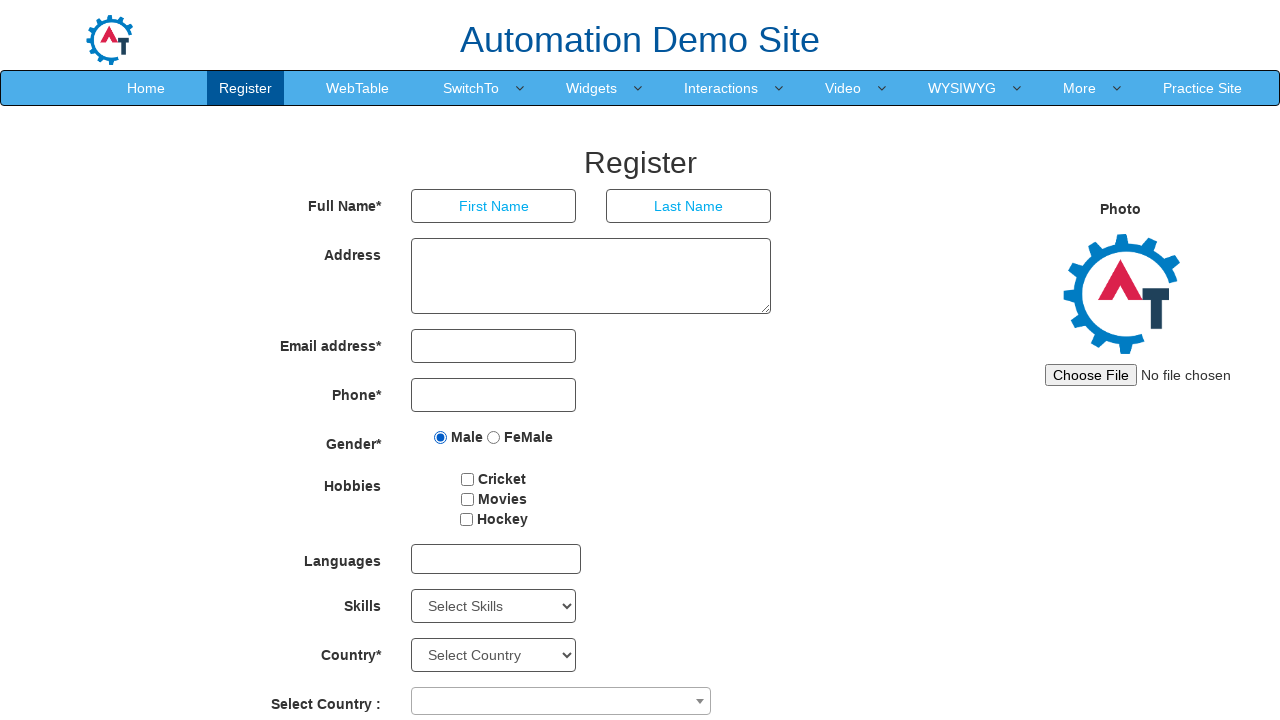

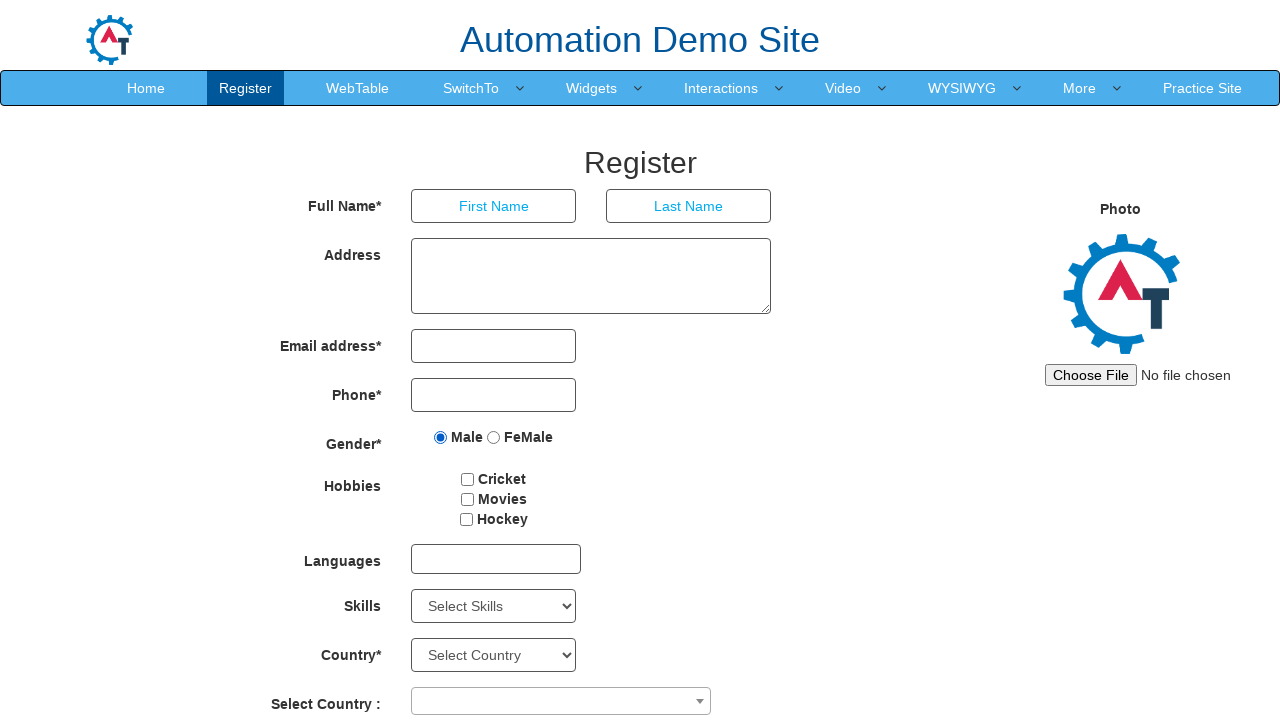